Tests clicking at specific coordinates within an element and verifying the click position is registered.

Starting URL: https://osstep.github.io/action_click

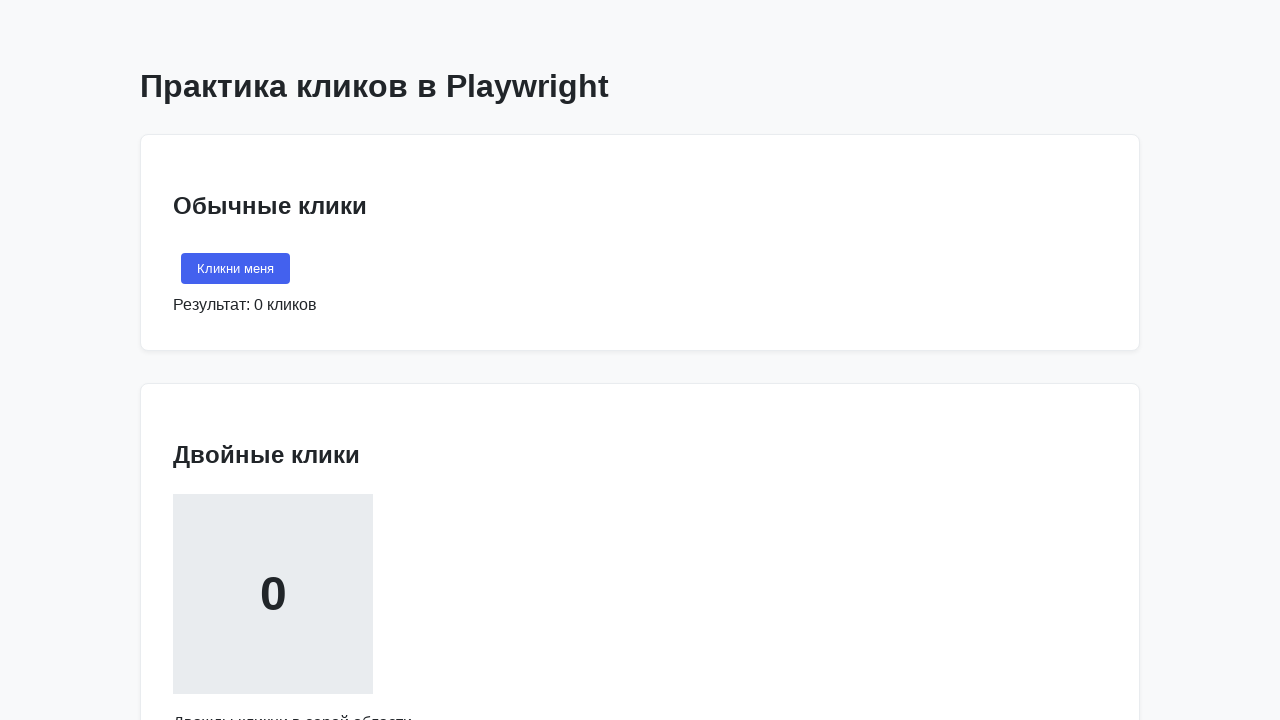

Clicked at coordinates (50, 100) within the click area element at (223, 360) on internal:text="\u041a\u043b\u0438\u043a\u043d\u0438 \u0432 \u043b\u044e\u0431\u0
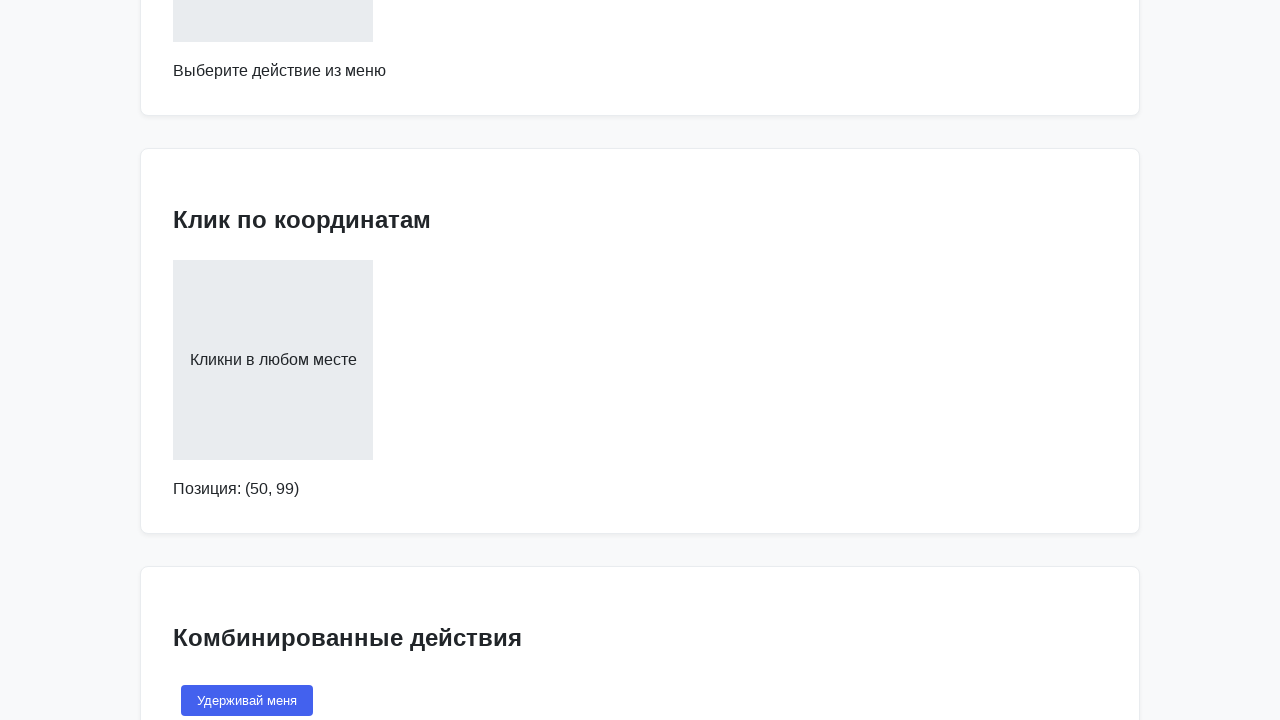

Verified that click position is registered on the page
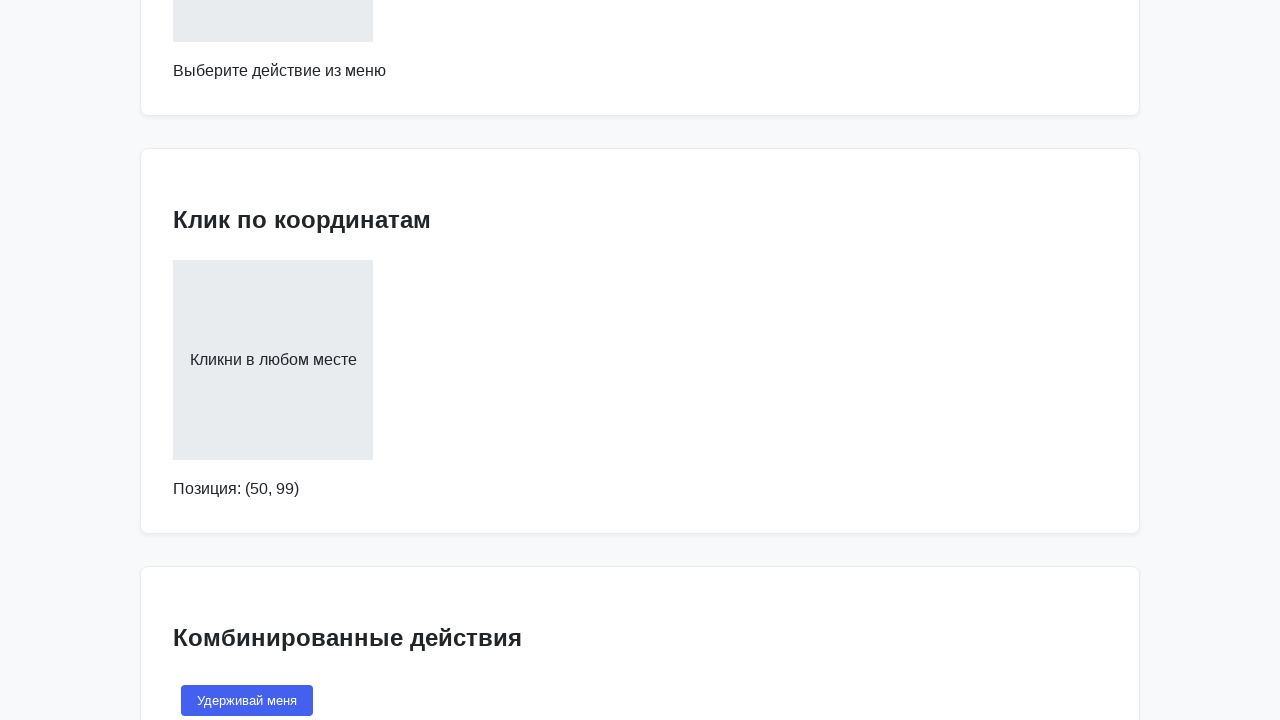

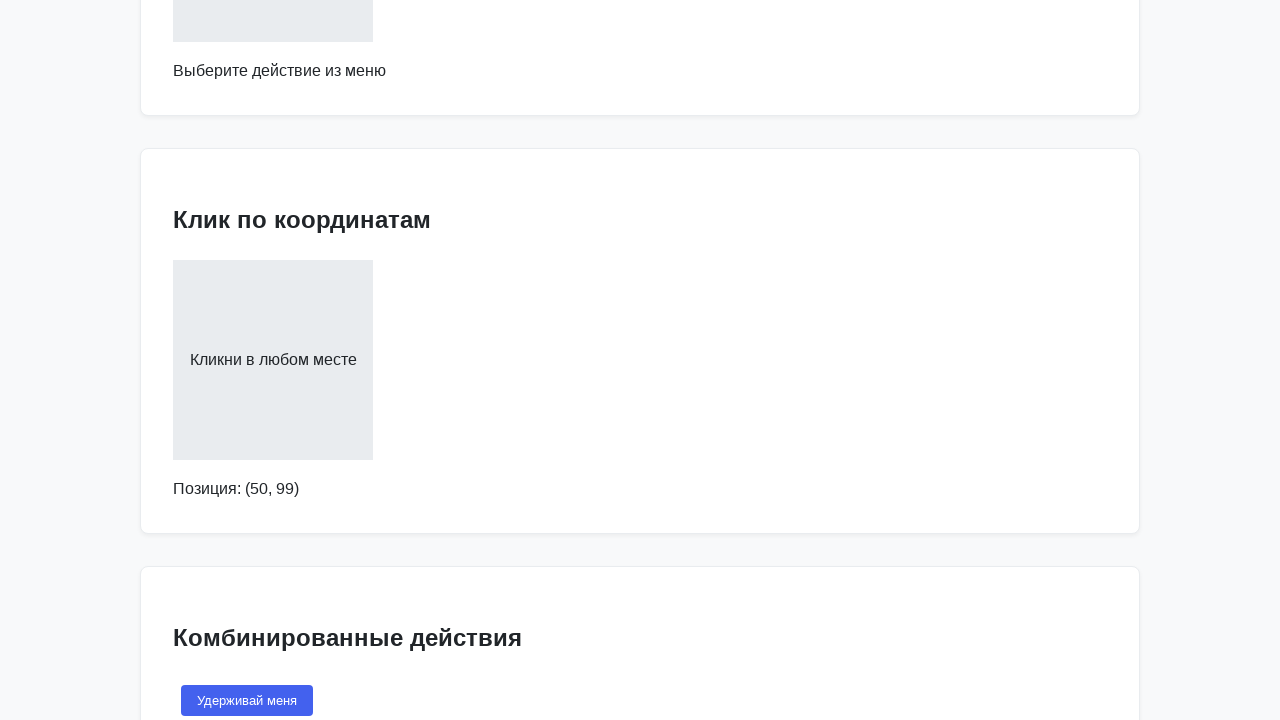